Tests the search functionality of a table by entering a search term and validating that the filtered results show the expected number of rows

Starting URL: https://www.lambdatest.com/selenium-playground/table-sort-search-demo

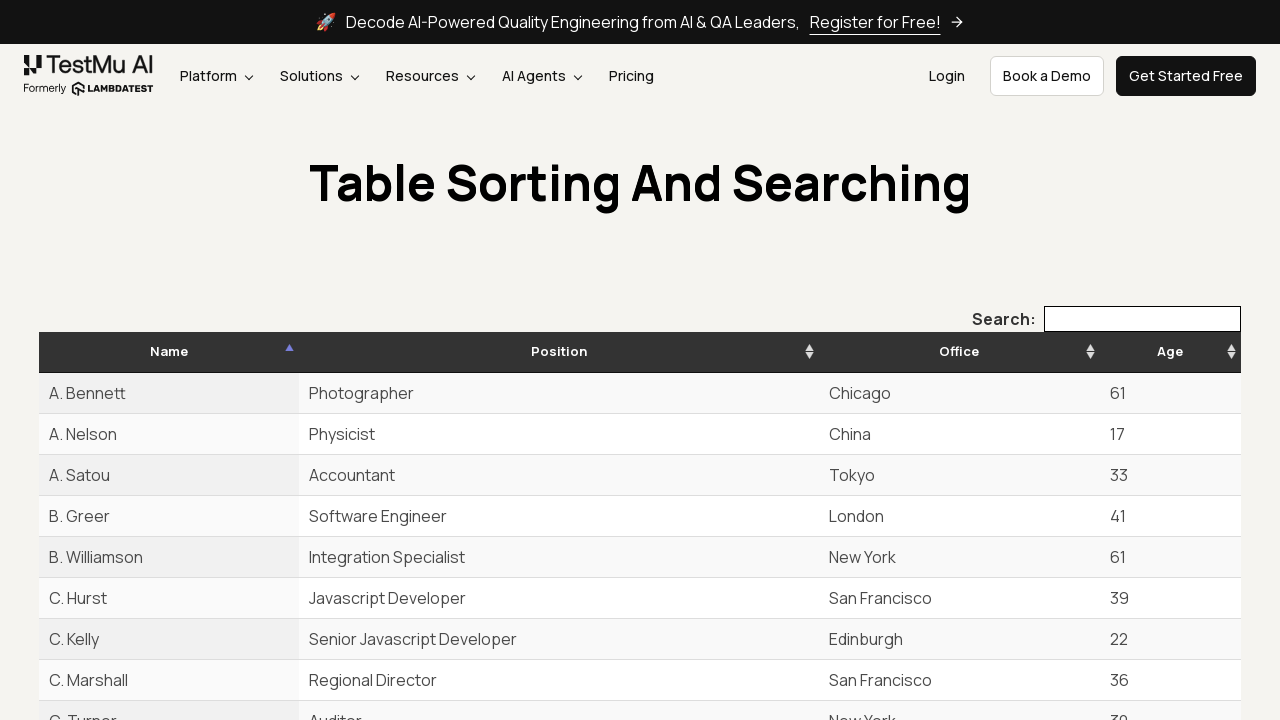

Search box became visible
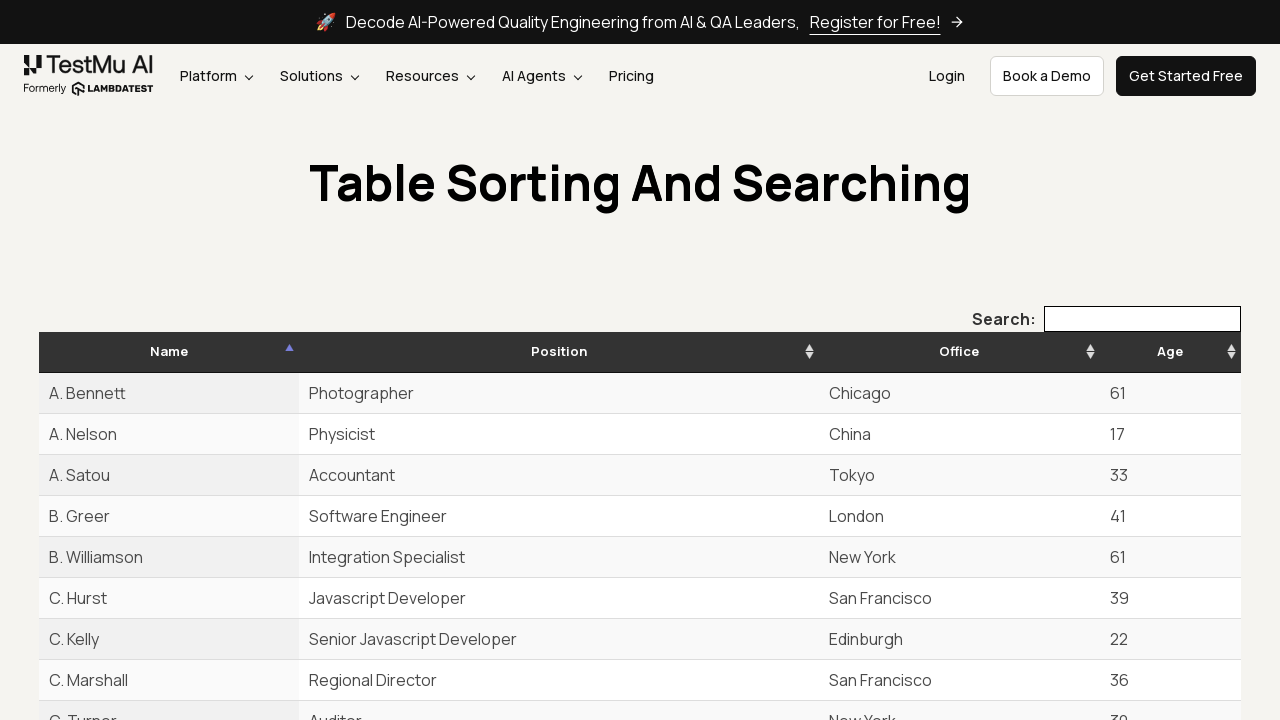

Cleared the search box on input[aria-controls='example']
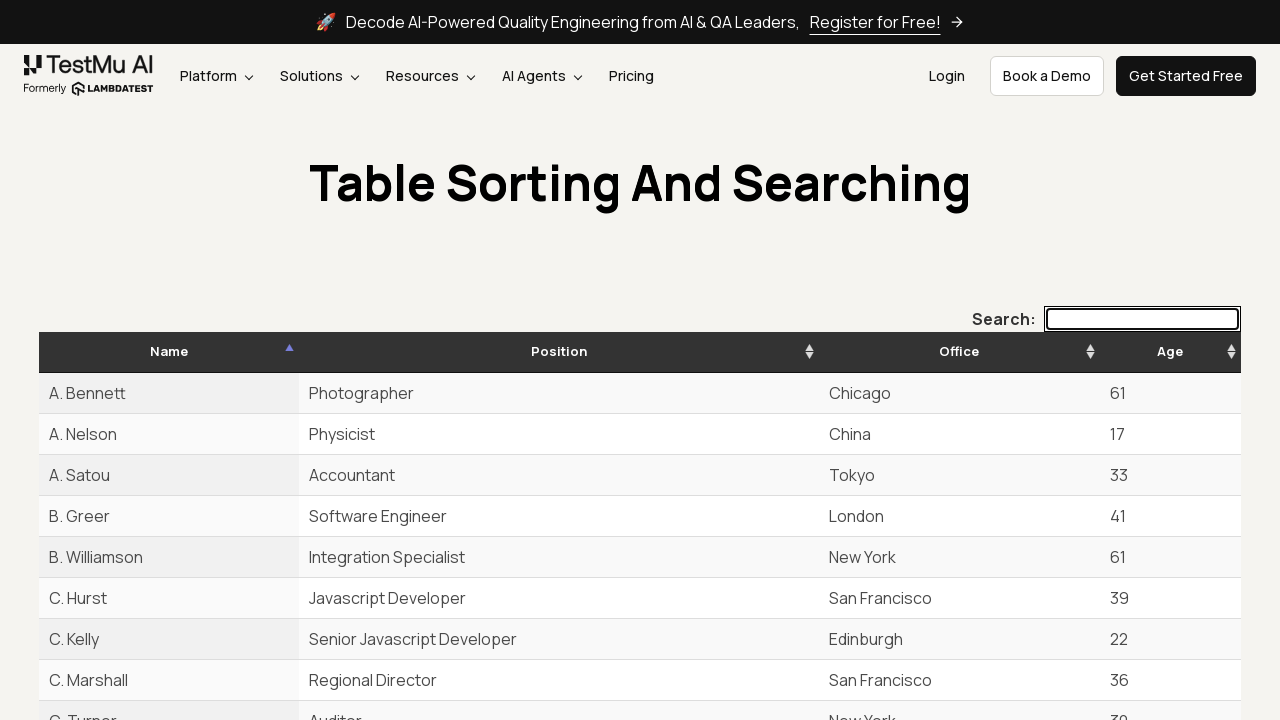

Entered 'New York' in the search box on input[aria-controls='example']
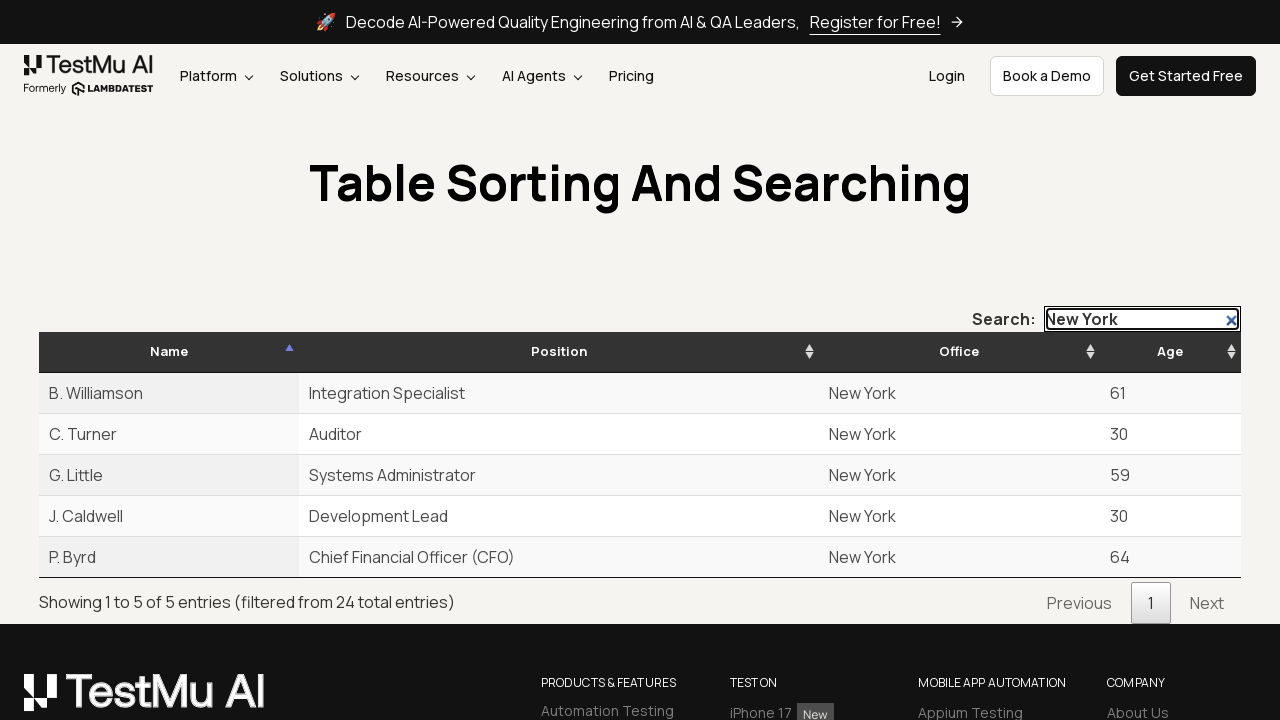

Table filtered to show exactly 5 rows
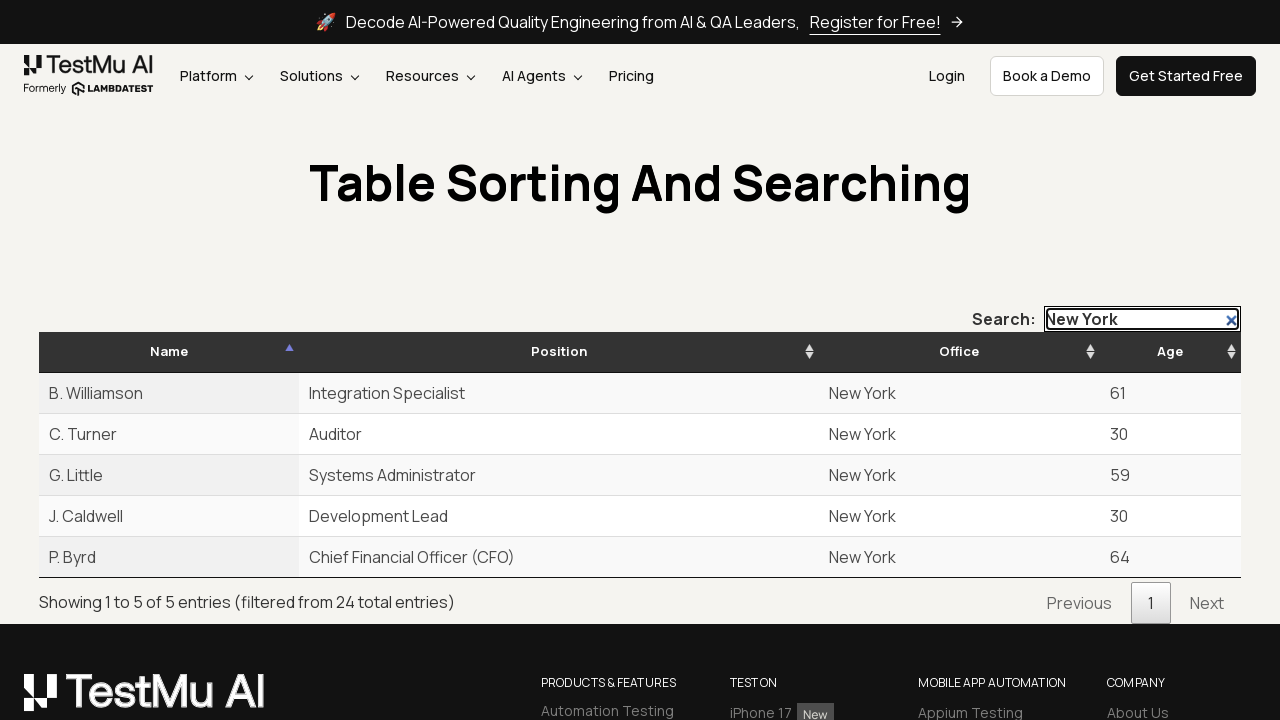

Verified info text contains 'filtered from': Showing 1 to 5 of 5 entries (filtered from 24 total entries)
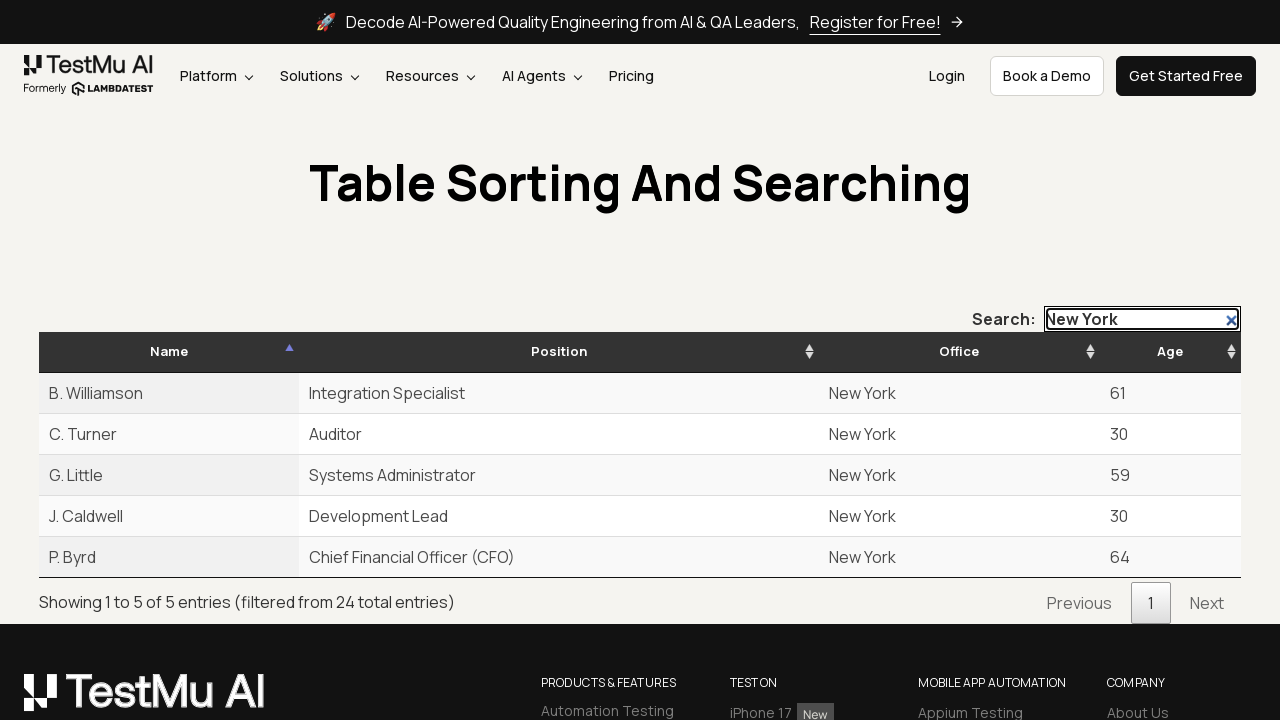

Verified exactly 5 visible rows are displayed in the filtered results
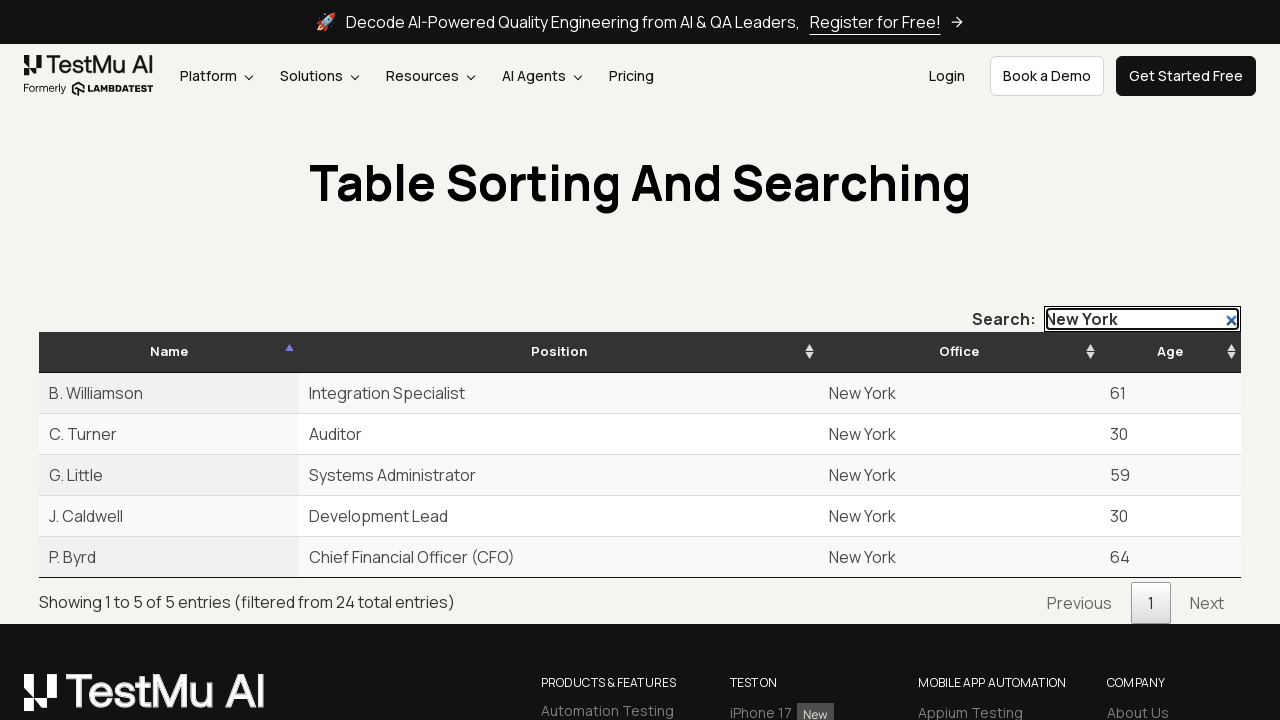

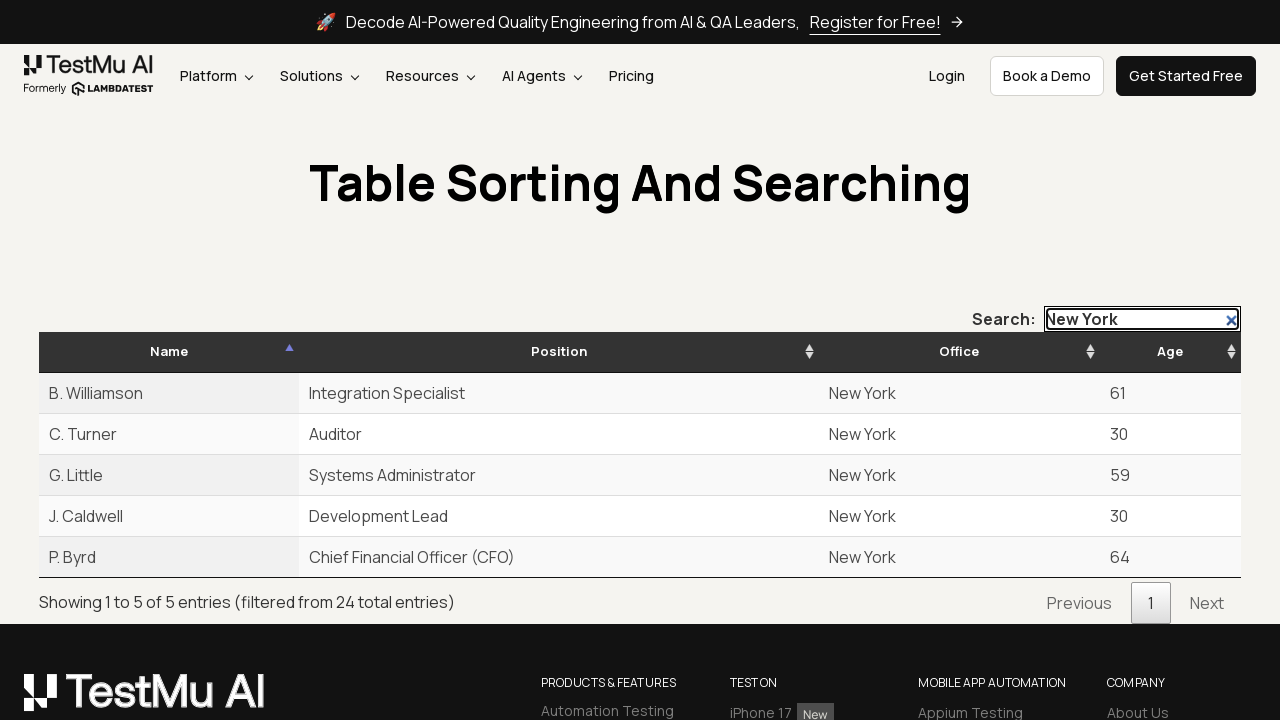